Tests registration form validation when password confirmation doesn't match the original password

Starting URL: https://alada.vn/tai-khoan/dang-ky.html

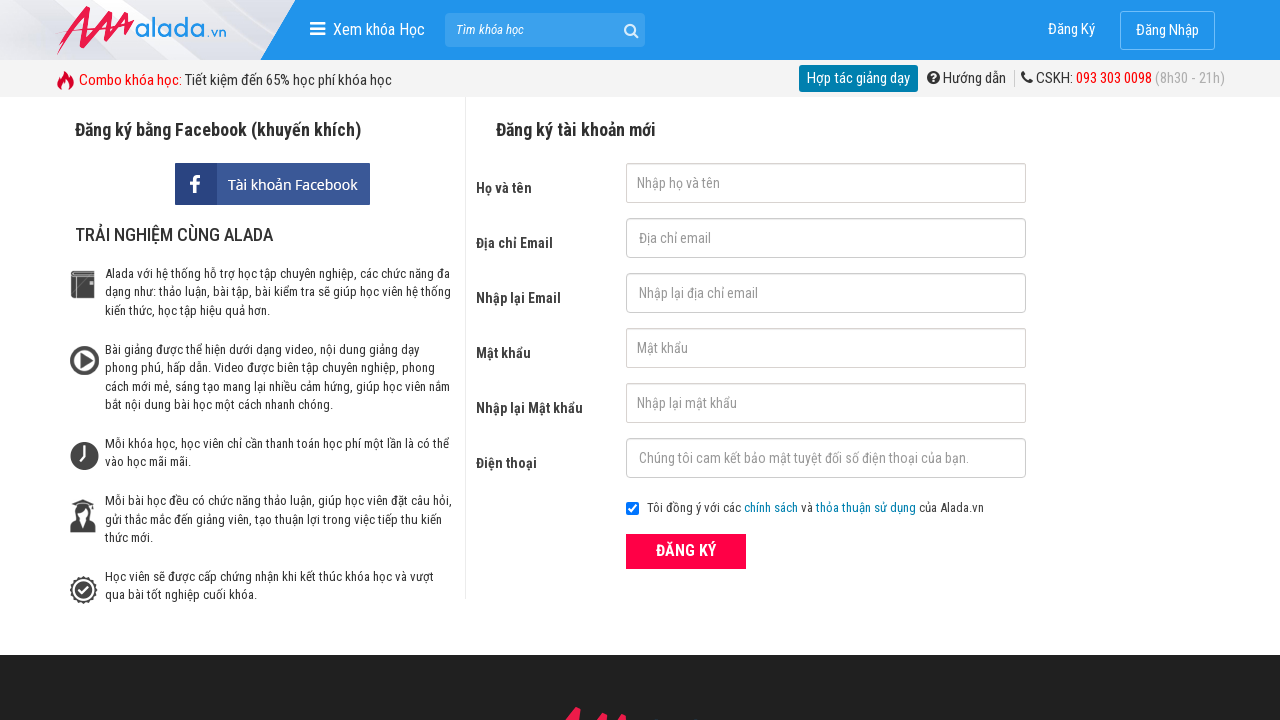

Filled first name field with 'Quan Tran' on #txtFirstname
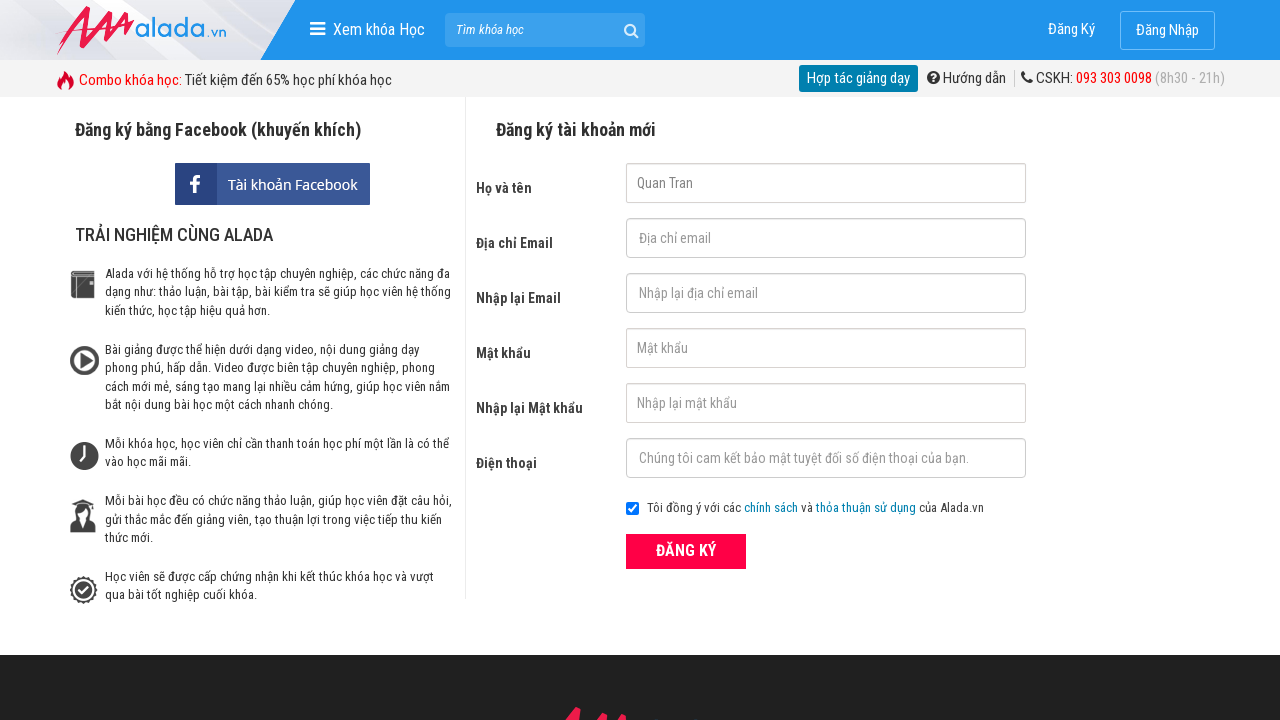

Filled email field with 'quantran@hotmail.com' on #txtEmail
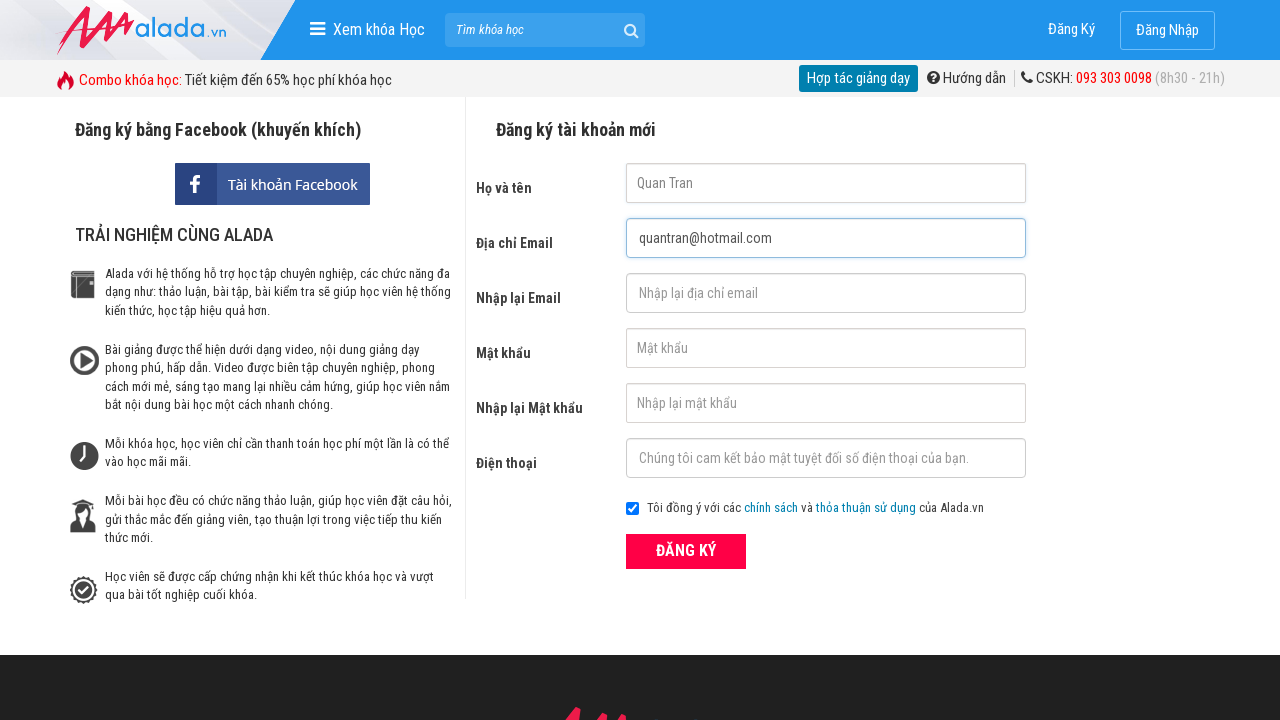

Filled email confirmation field with 'quantran@hotmail.com' on #txtCEmail
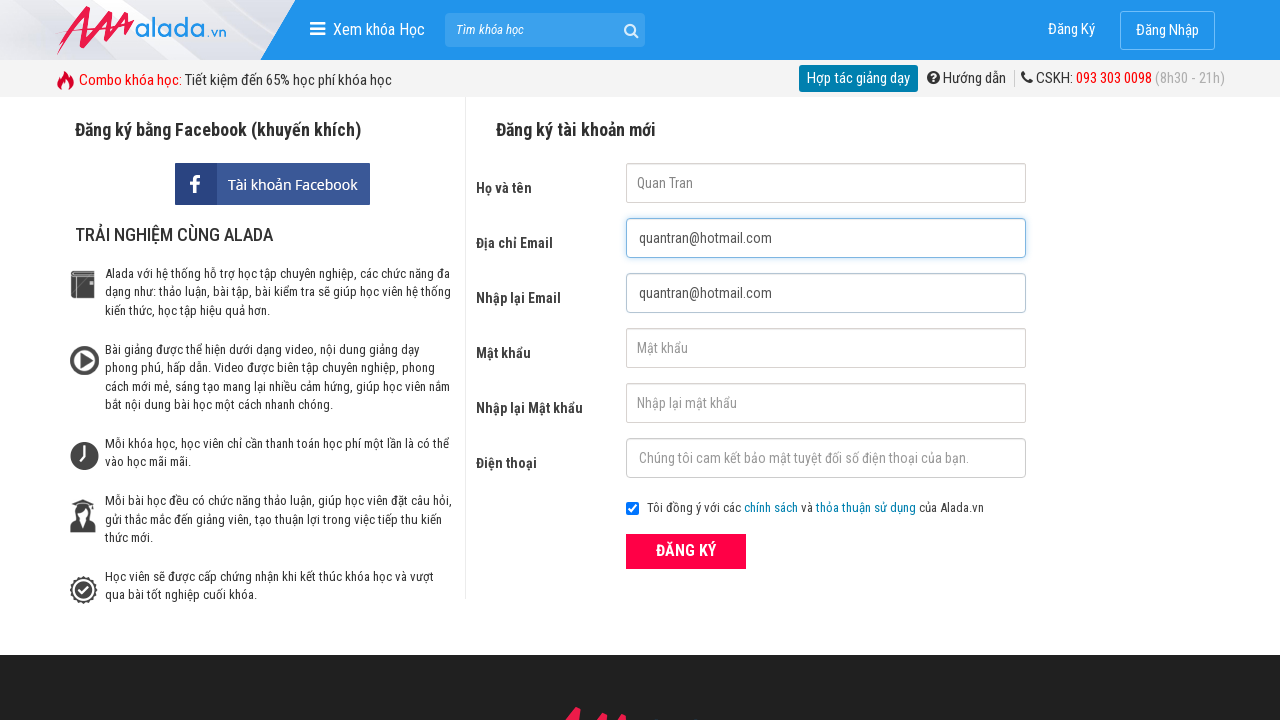

Filled password field with '1234567' on #txtPassword
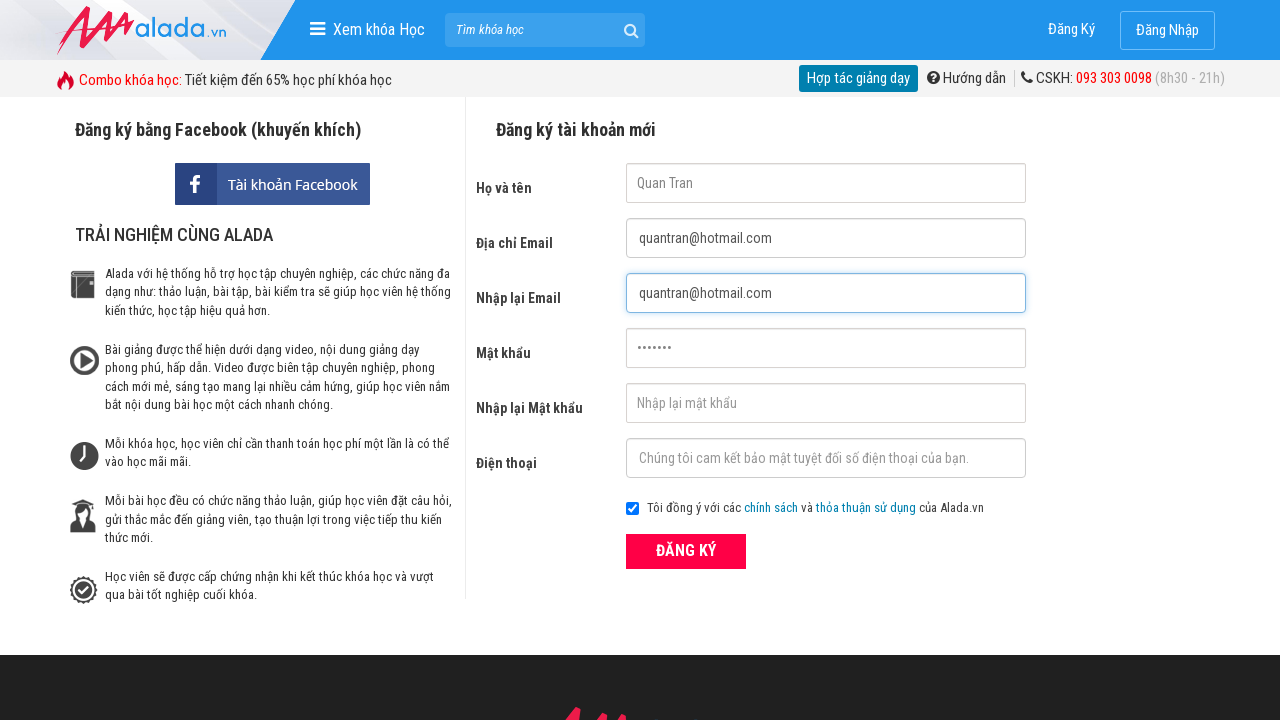

Filled password confirmation field with mismatched password '123456' on #txtCPassword
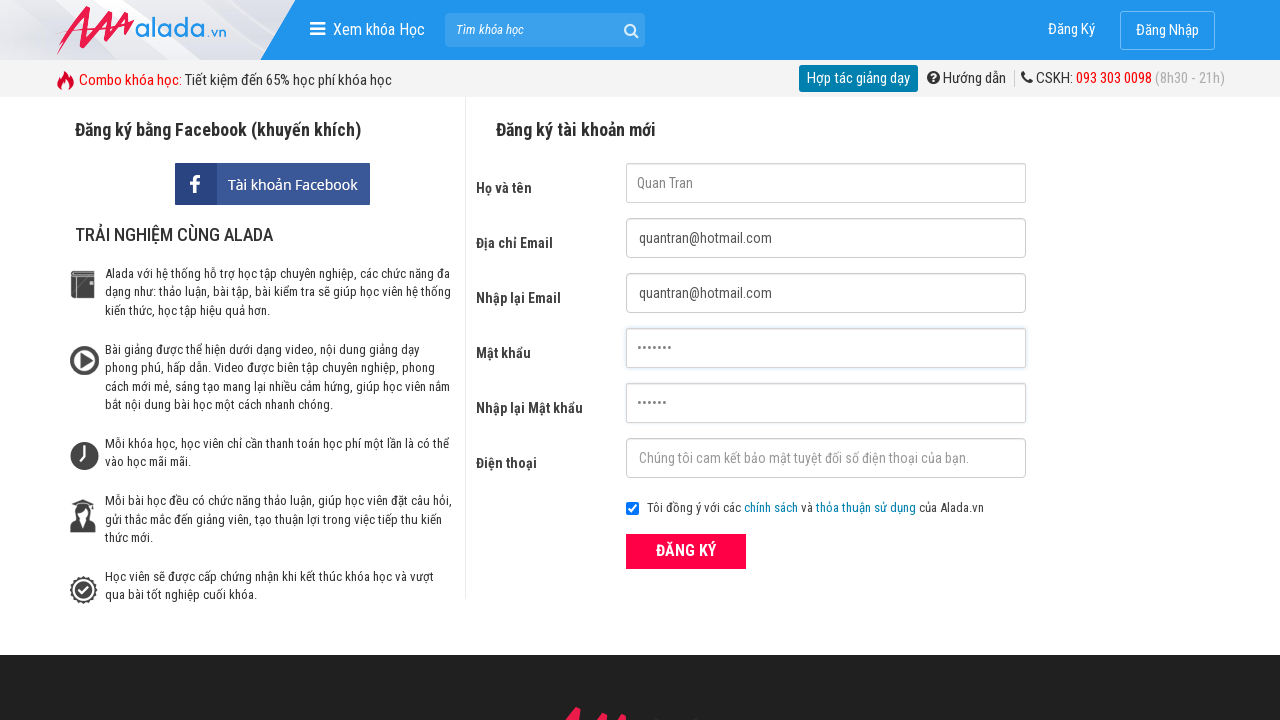

Filled phone field with '0987654321' on #txtPhone
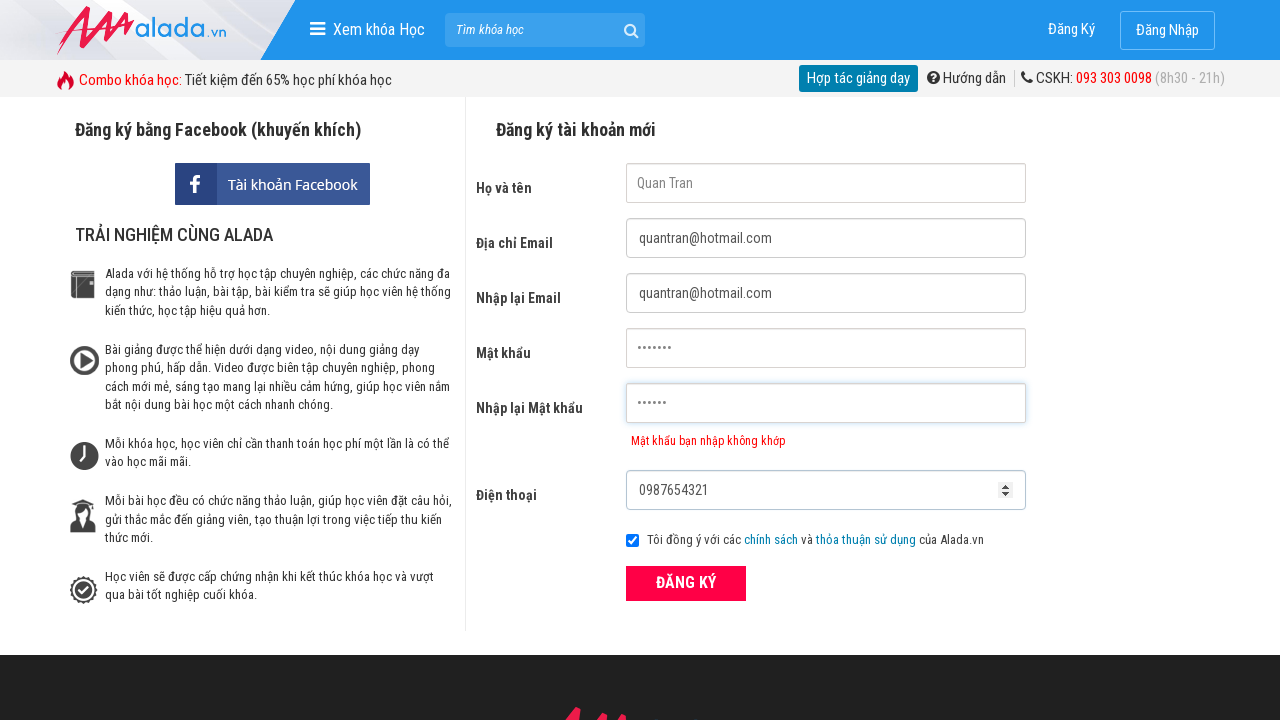

Clicked submit button to register at (686, 583) on button[type='submit']
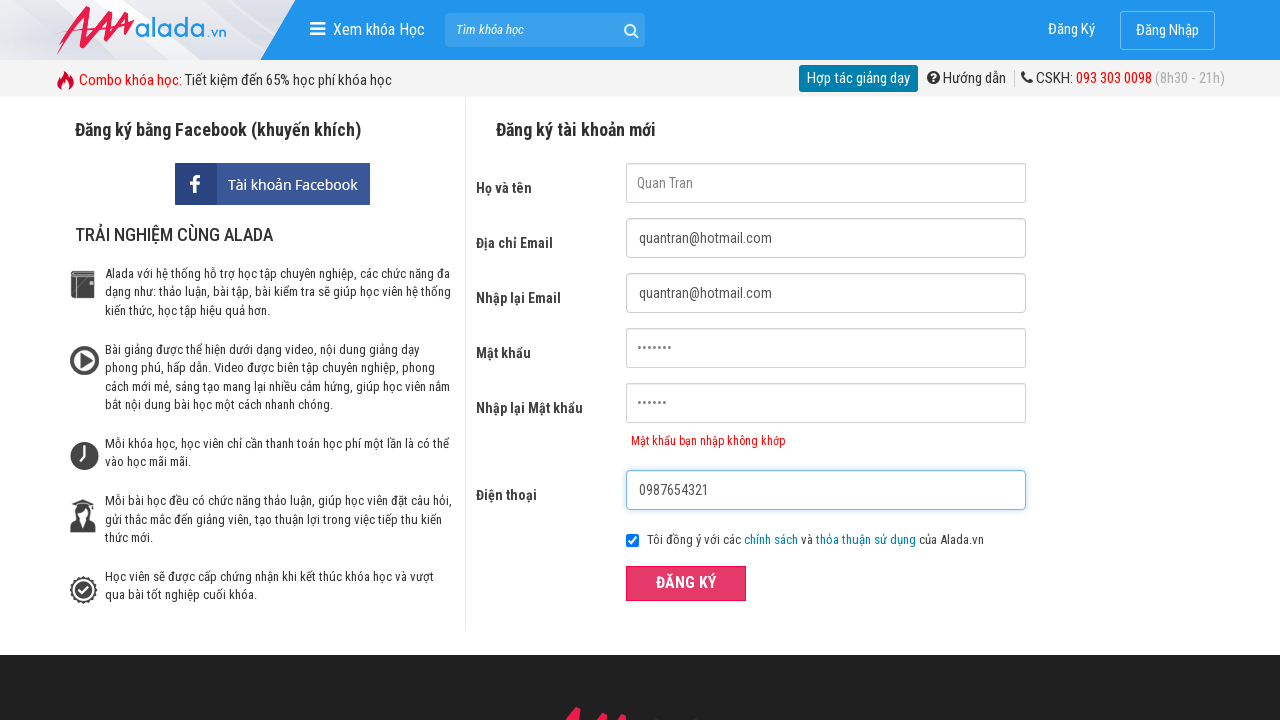

Password mismatch error message appeared
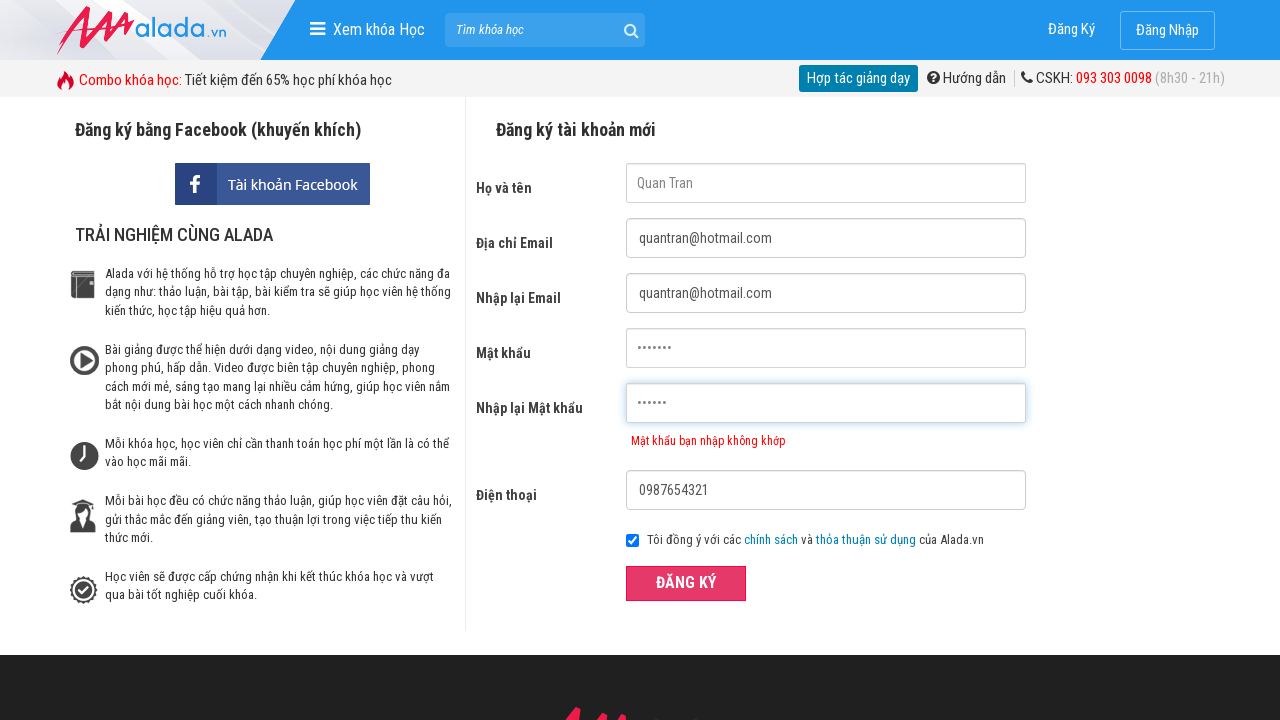

Verified password mismatch error message is correct
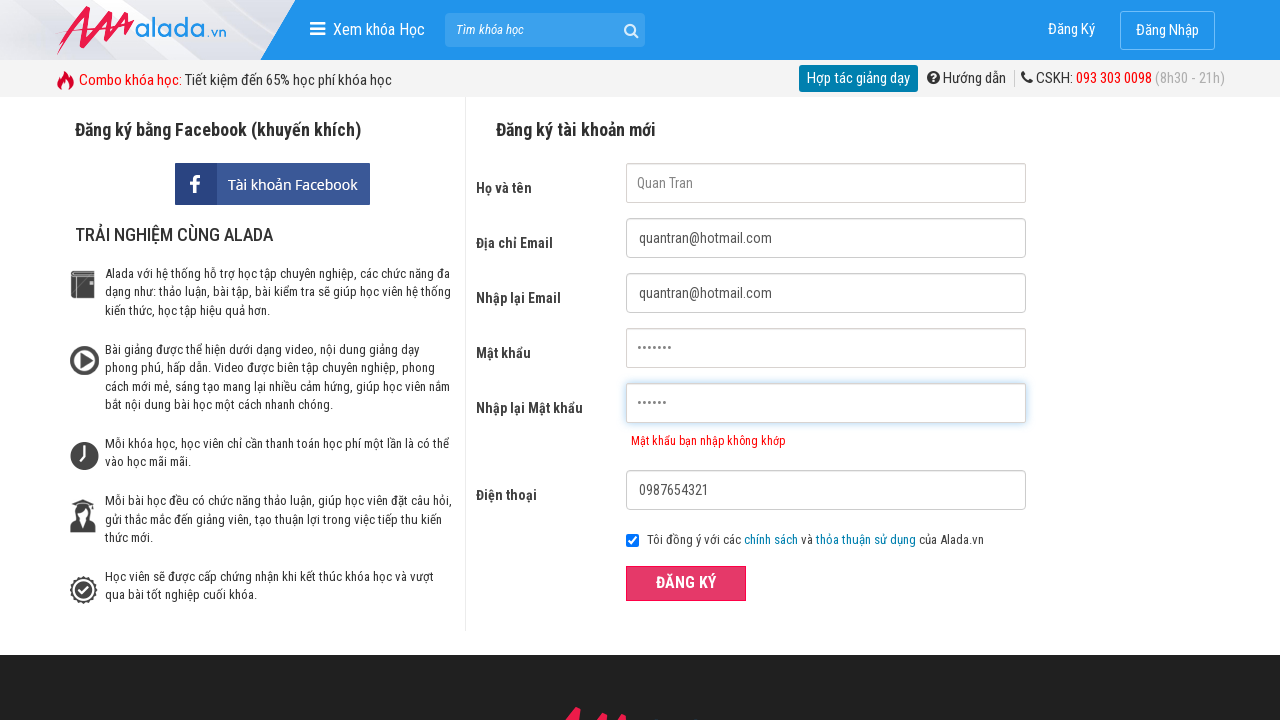

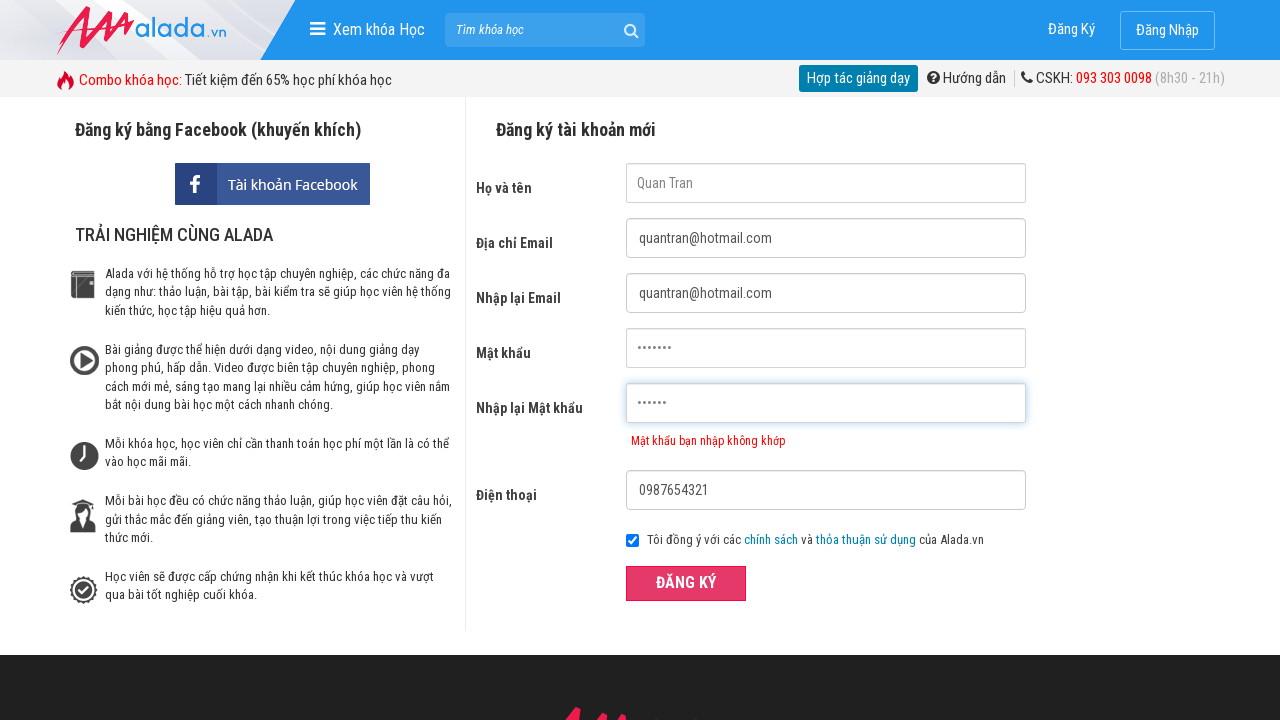